Tests the autocomplete/auto-suggestion functionality by typing a partial country name and using keyboard navigation to select "India" from the dropdown suggestions.

Starting URL: https://rahulshettyacademy.com/AutomationPractice/

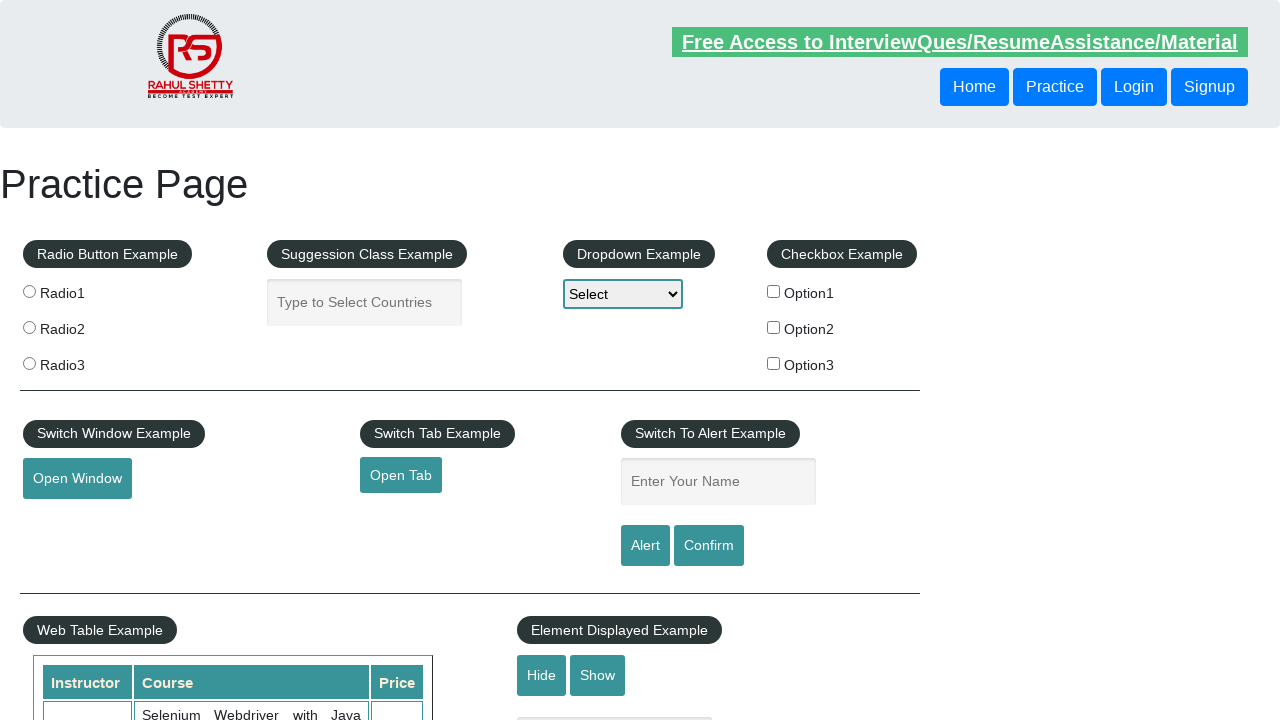

Filled autocomplete field with 'ind' on #autocomplete
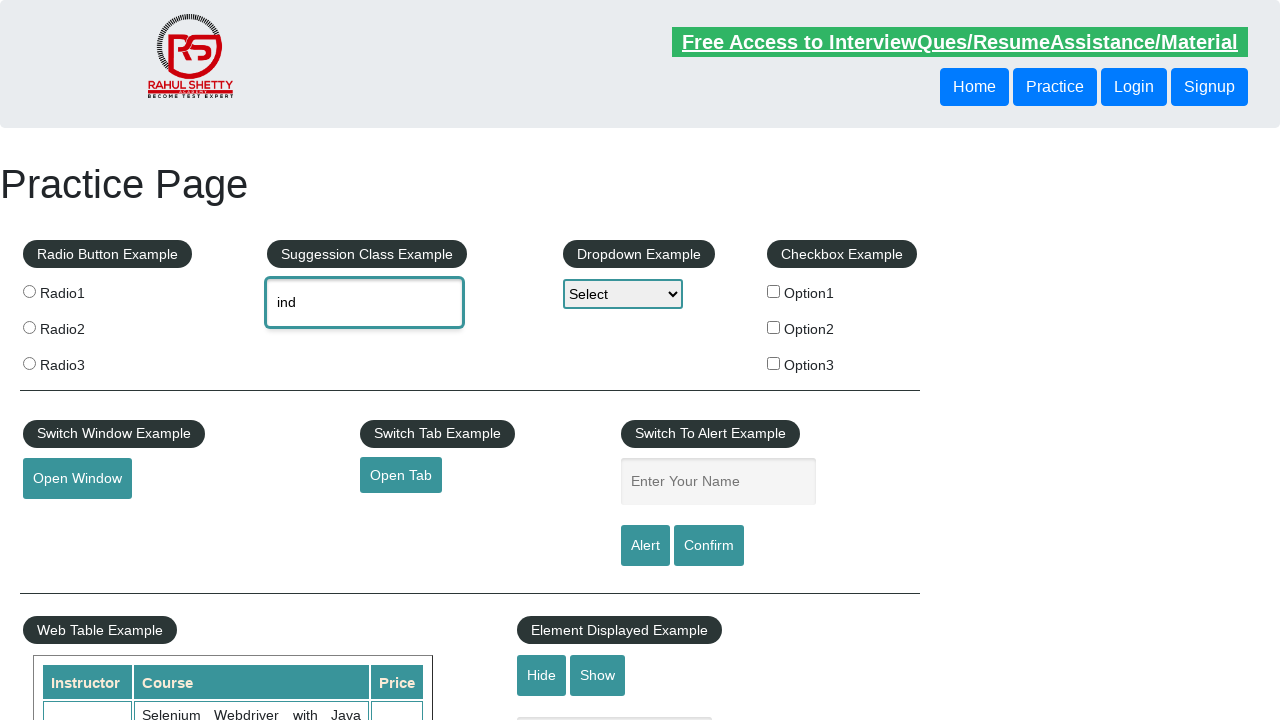

Autocomplete suggestions dropdown appeared
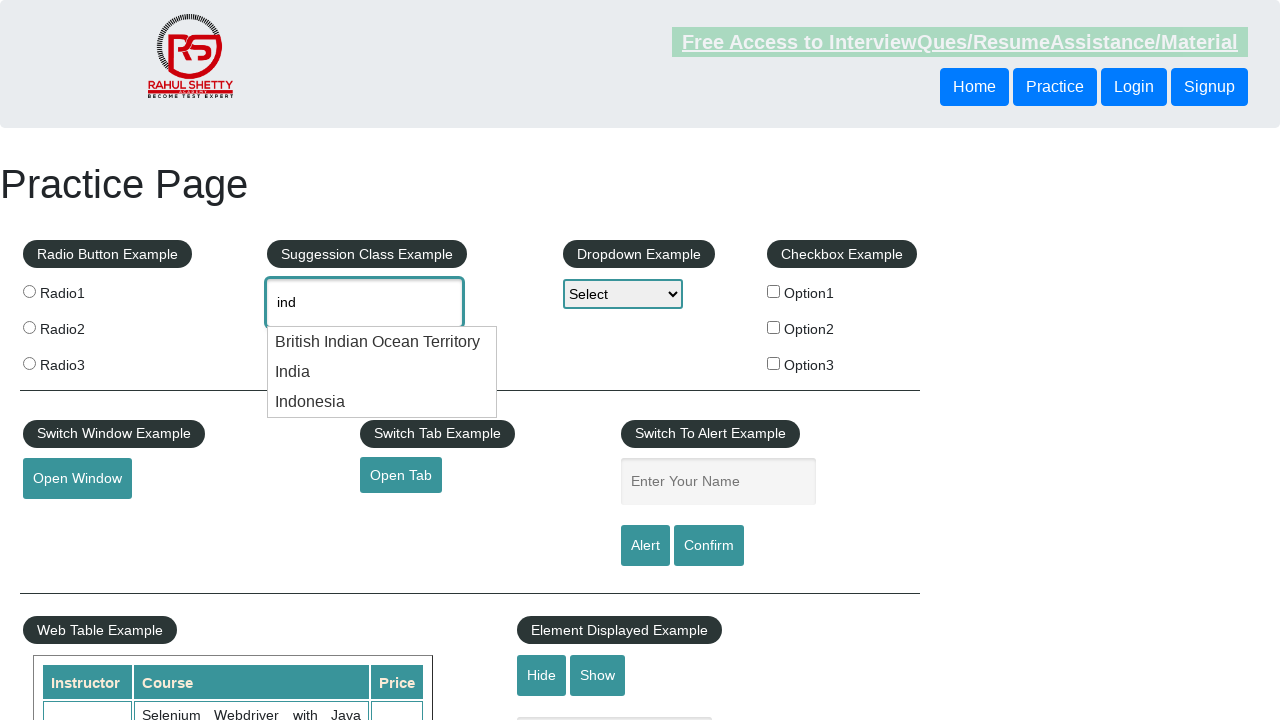

Pressed ArrowDown to navigate to next suggestion on #autocomplete
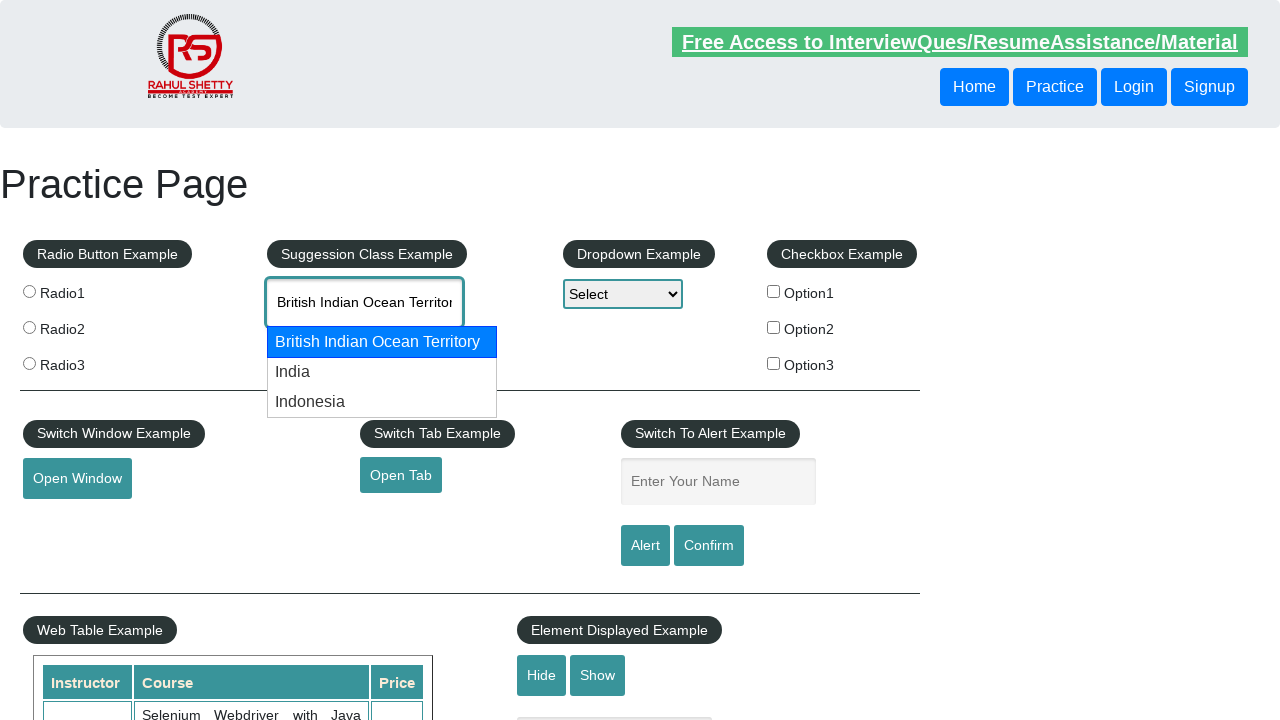

Waited 100ms for suggestion value to update
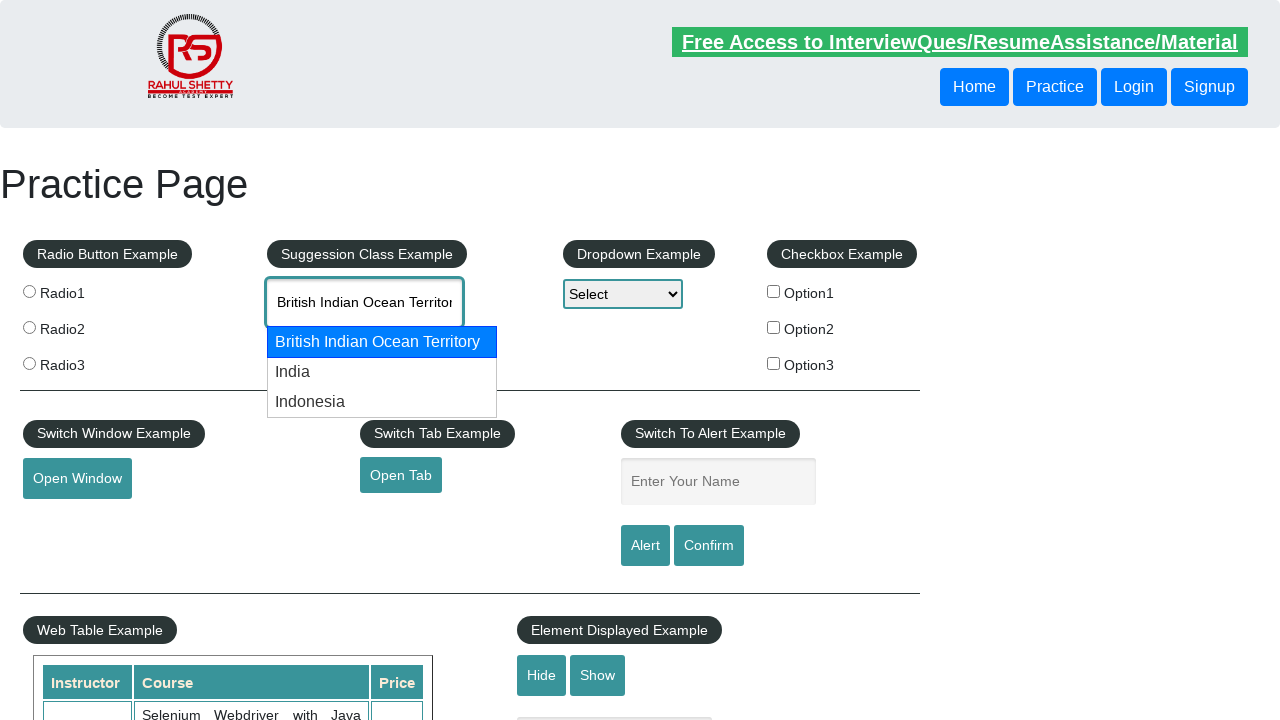

Pressed ArrowDown to navigate to next suggestion on #autocomplete
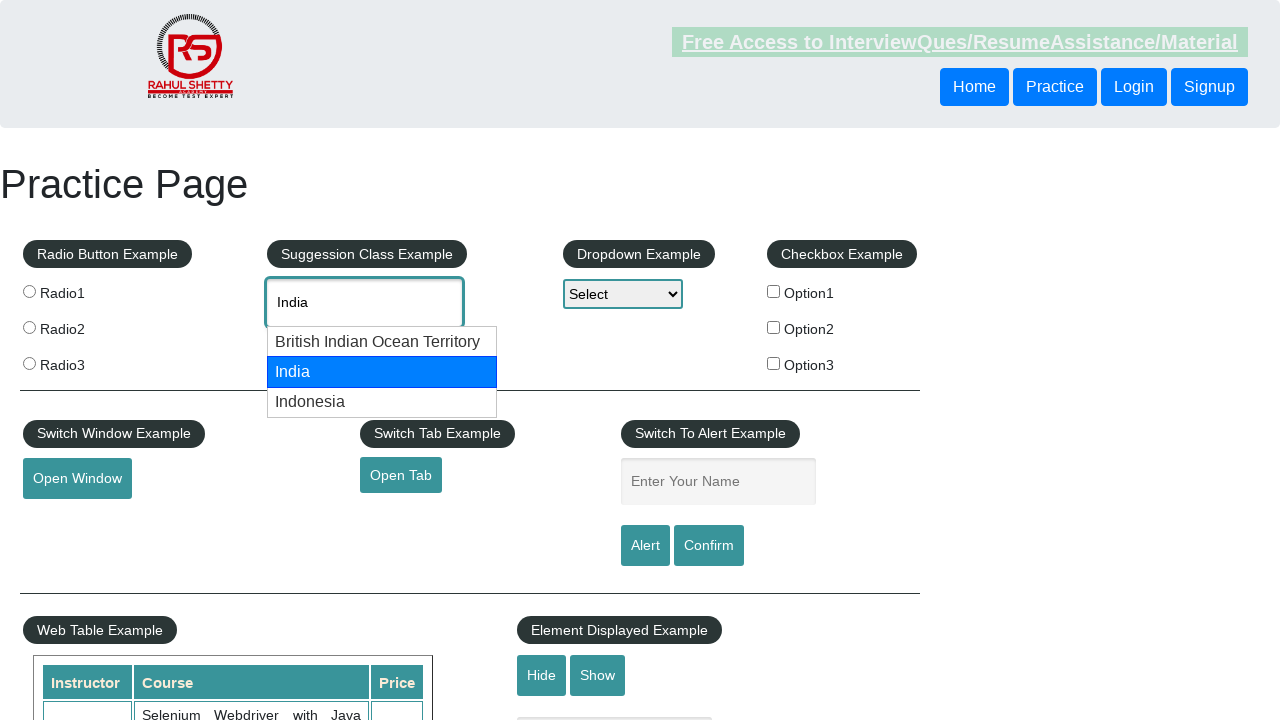

Waited 100ms for suggestion value to update
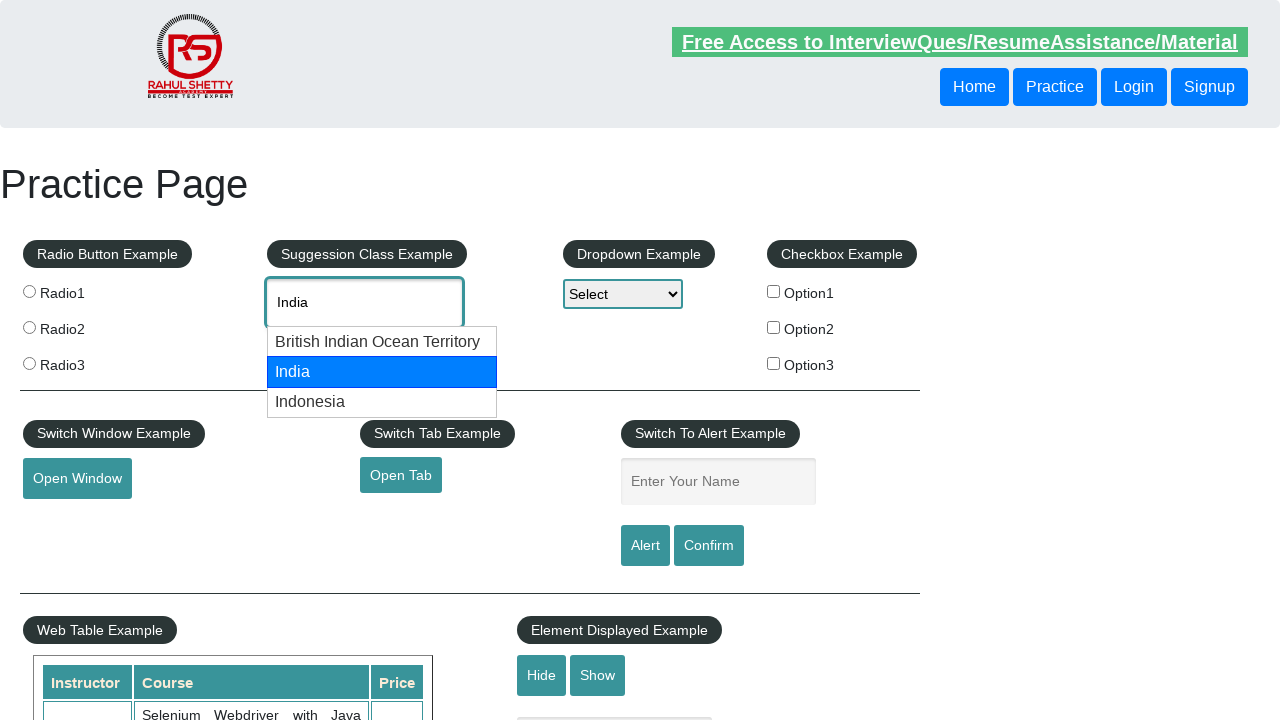

India selected from autocomplete suggestions
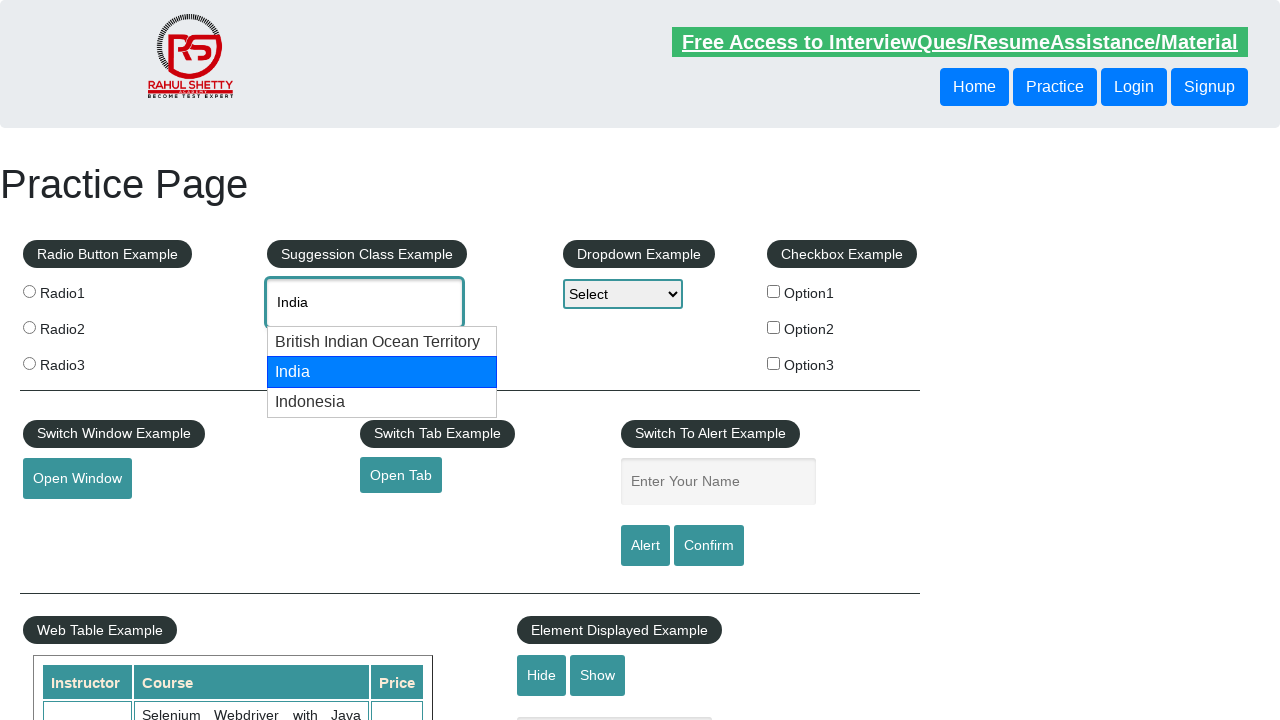

Pressed Enter to confirm India selection on #autocomplete
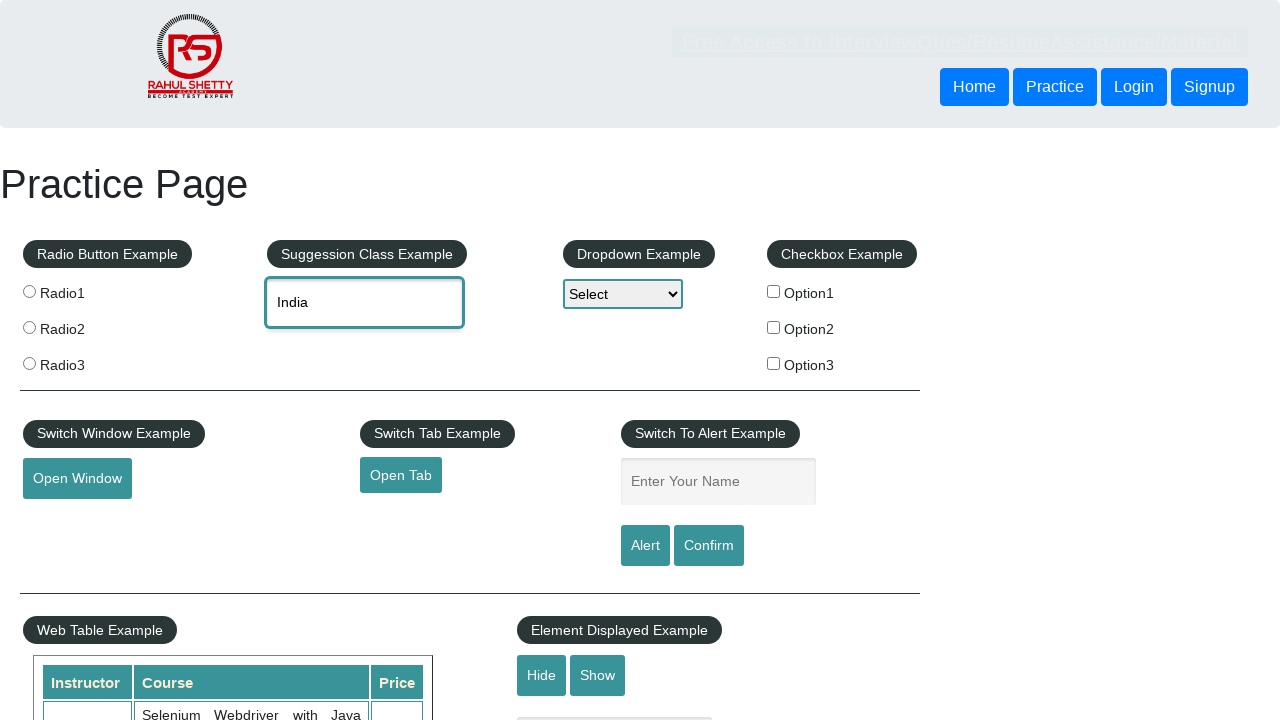

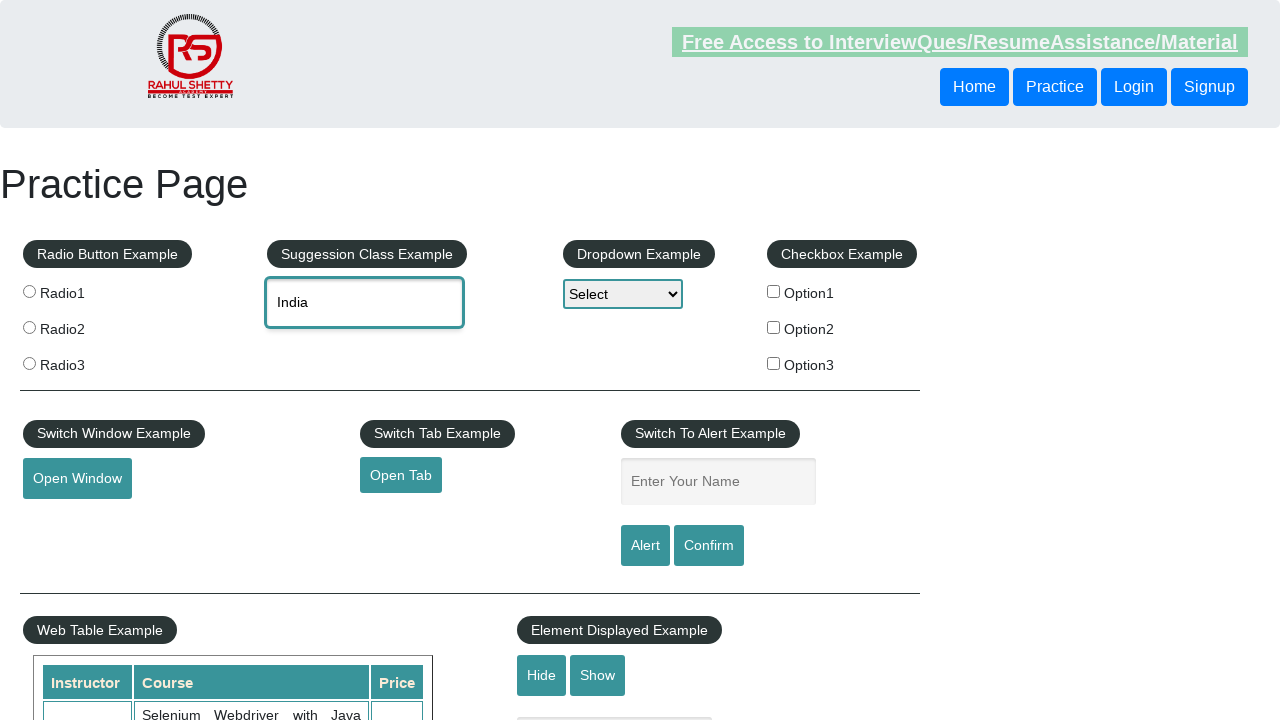